Navigates to the OpenBuilds CAM web application homepage and verifies the page loads successfully.

Starting URL: https://cam.openbuilds.com/

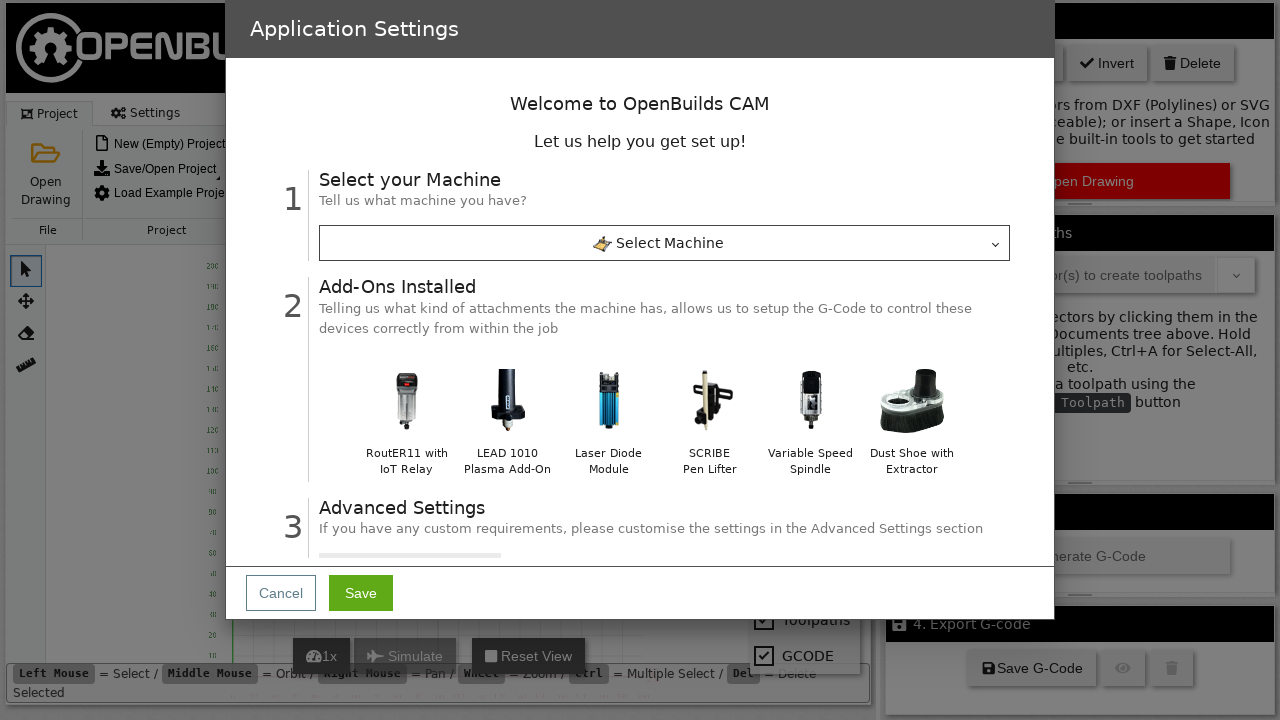

Navigated to OpenBuilds CAM homepage at https://cam.openbuilds.com/
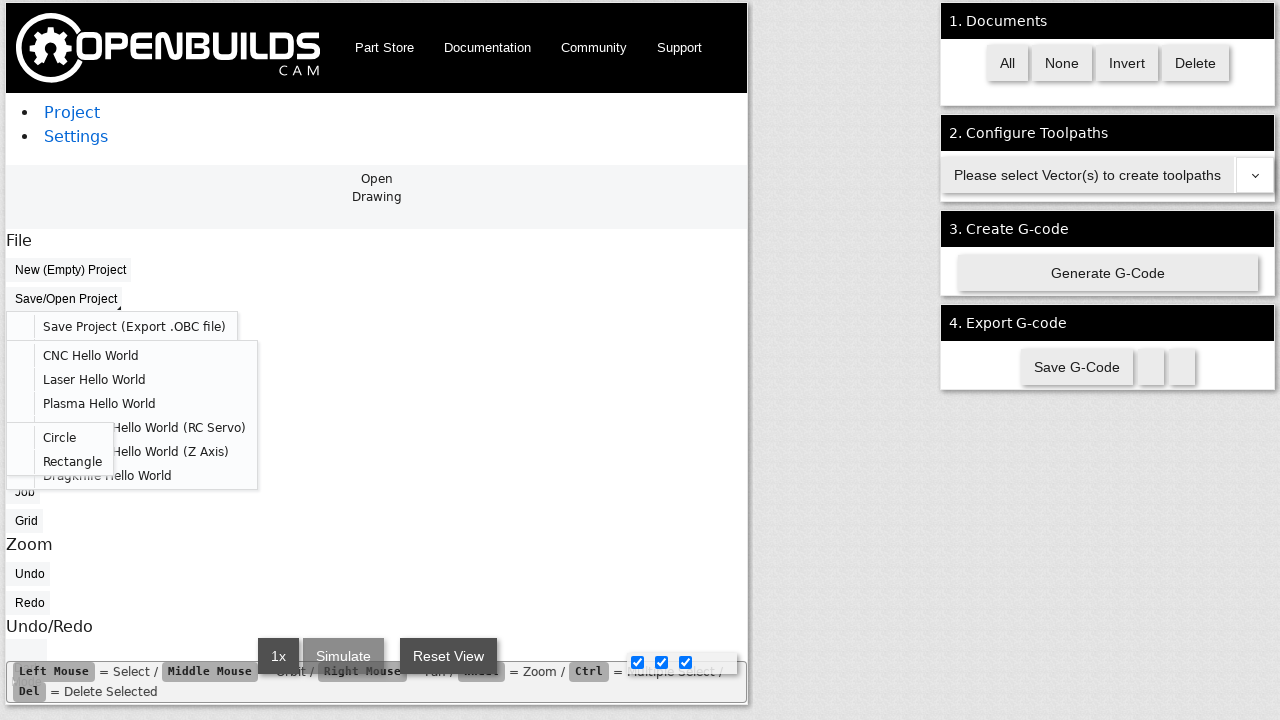

Page DOM fully loaded
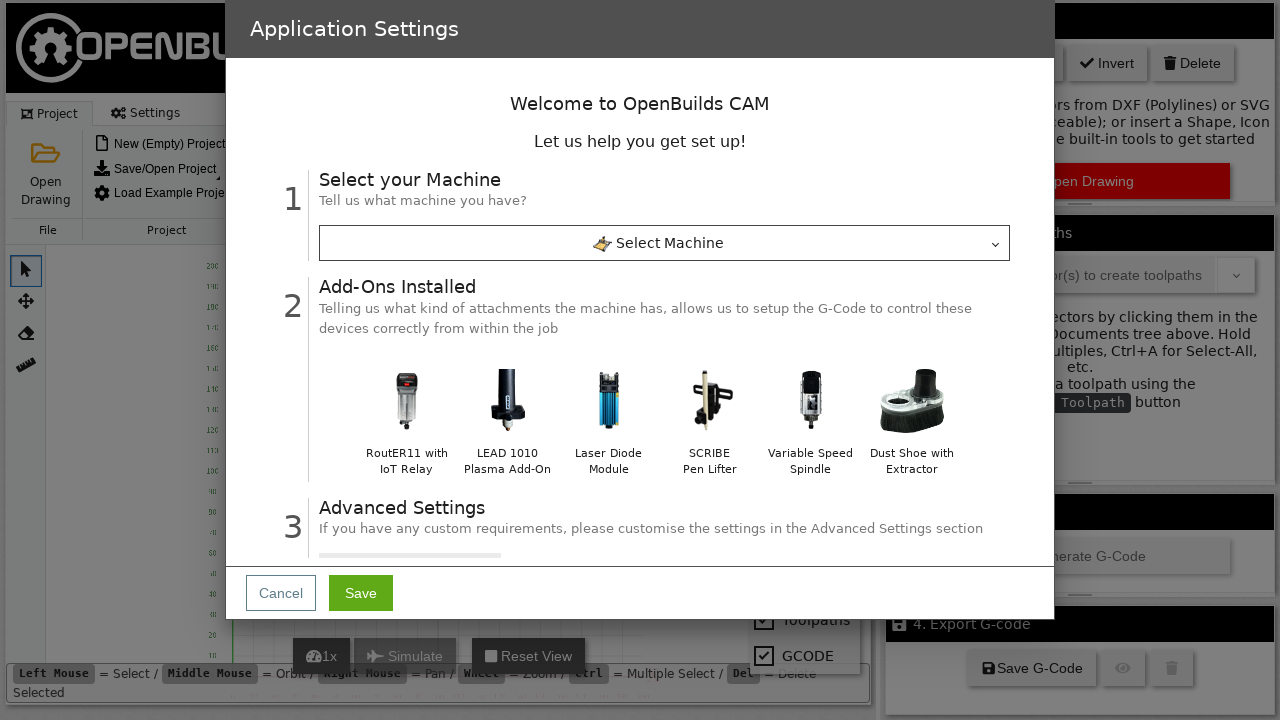

Verified that the correct page URL is displayed
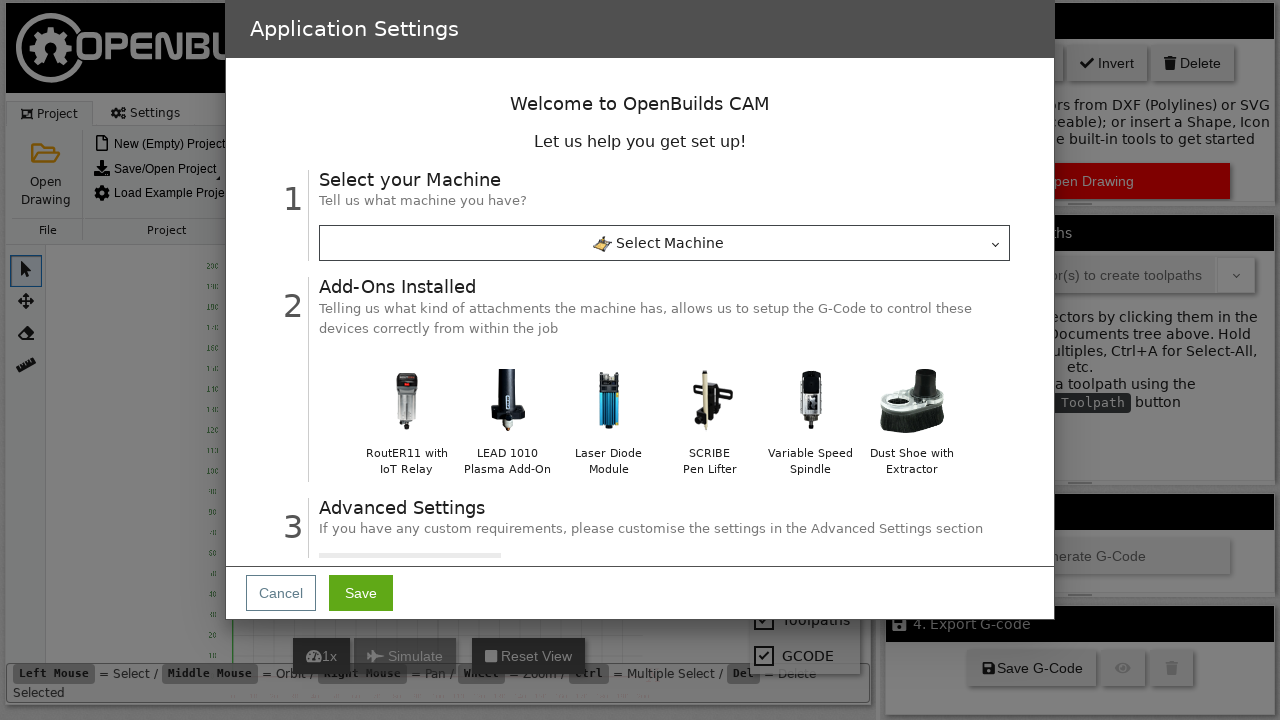

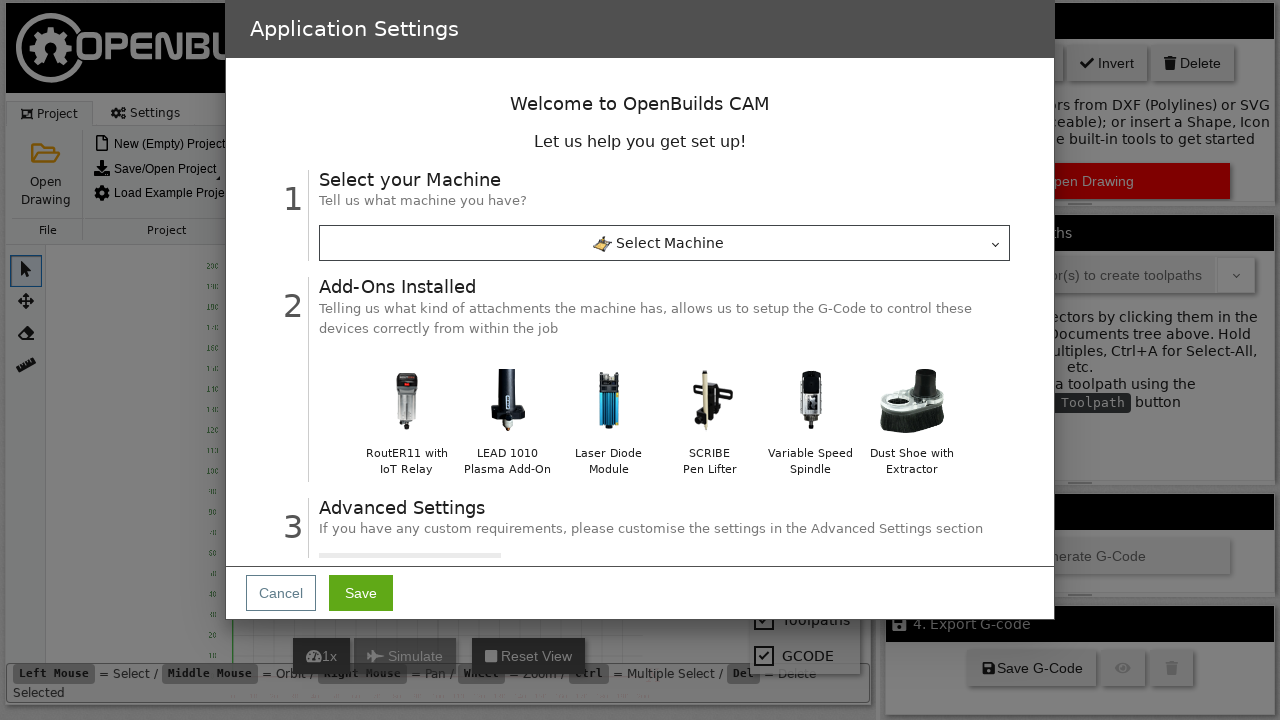